Tests multiplication of a positive number by zero (4 * 0) on a calculator

Starting URL: https://testpages.eviltester.com/styled/apps/calculator.html

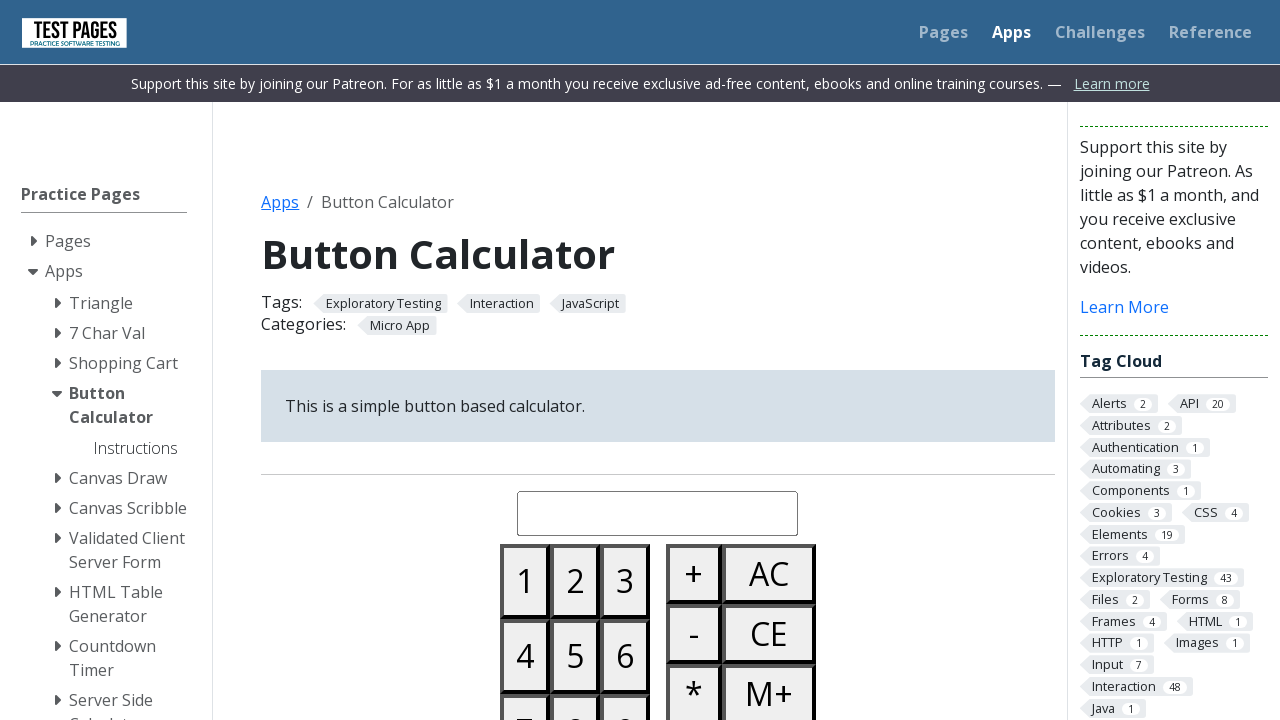

Clicked button 4 at (525, 656) on #button04
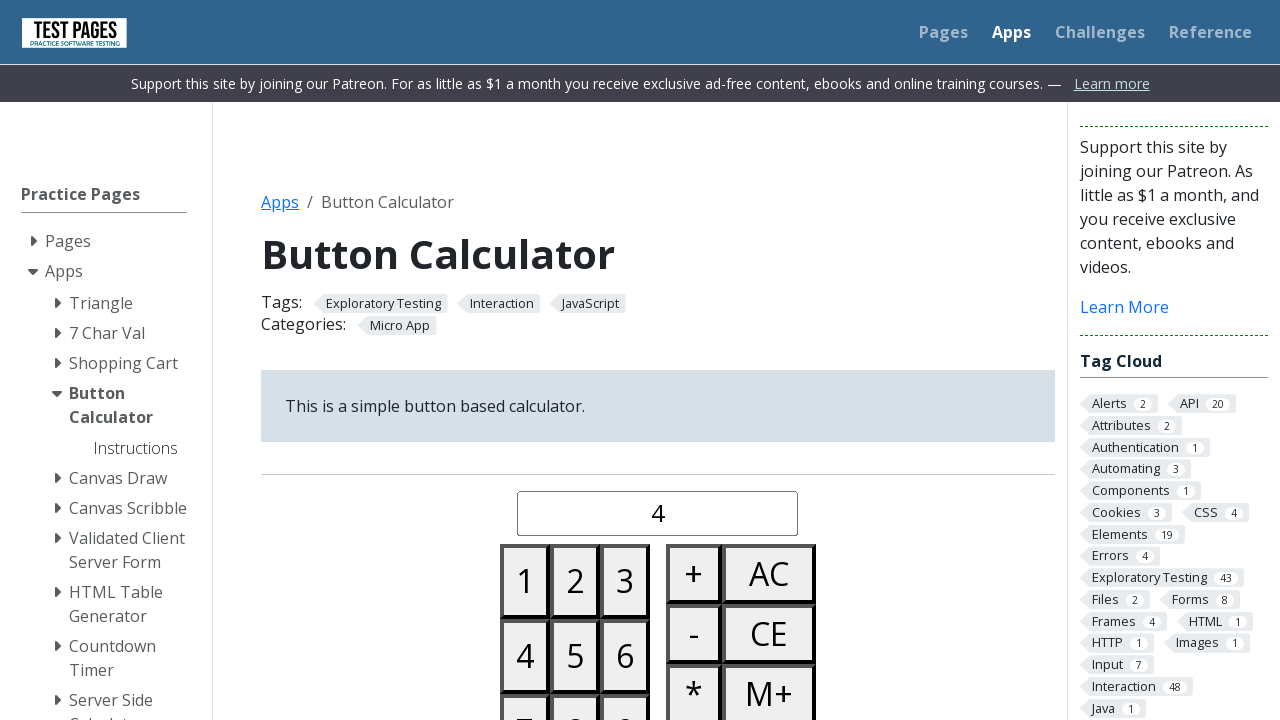

Clicked multiply button at (694, 690) on #buttonmultiply
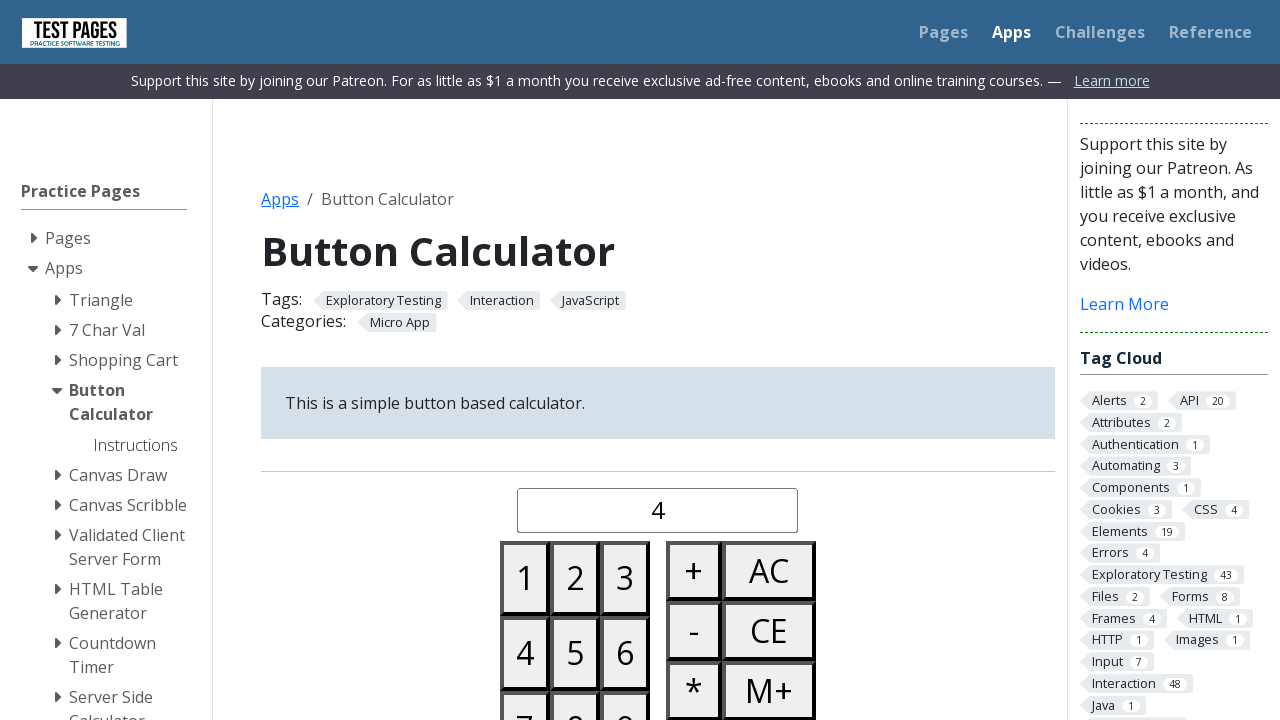

Clicked button 0 at (525, 360) on #button00
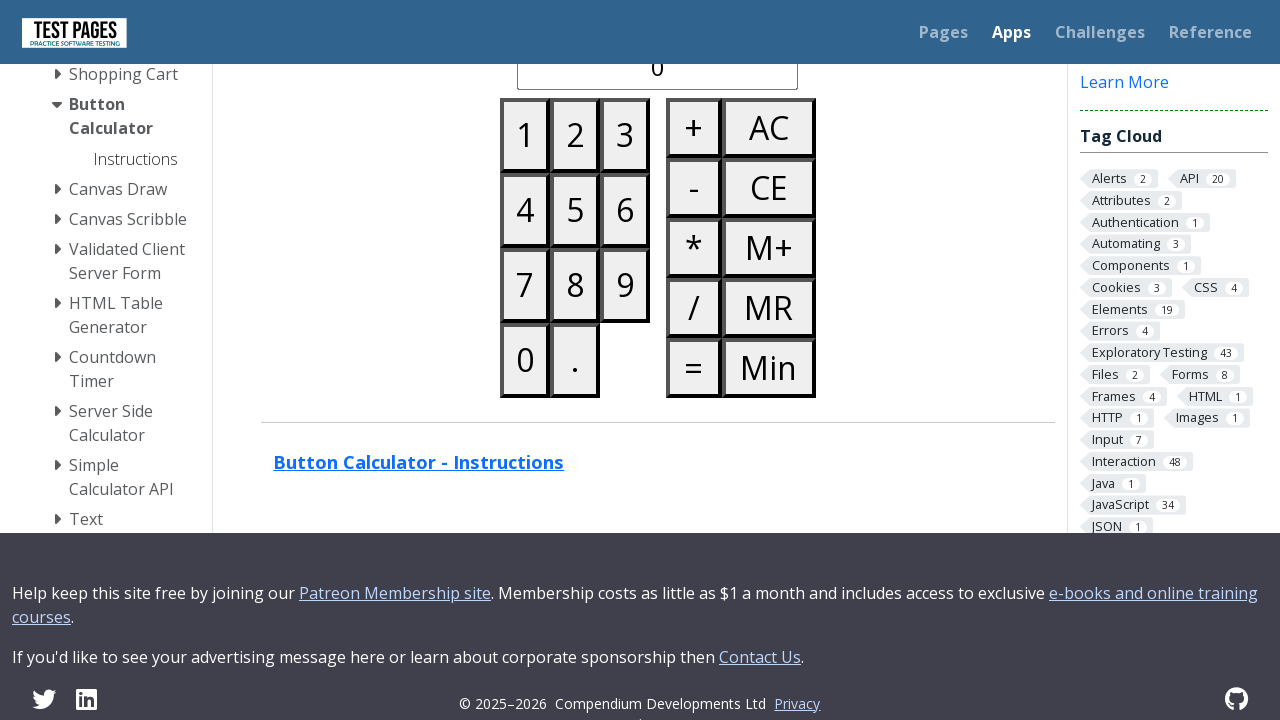

Clicked equals button at (694, 368) on #buttonequals
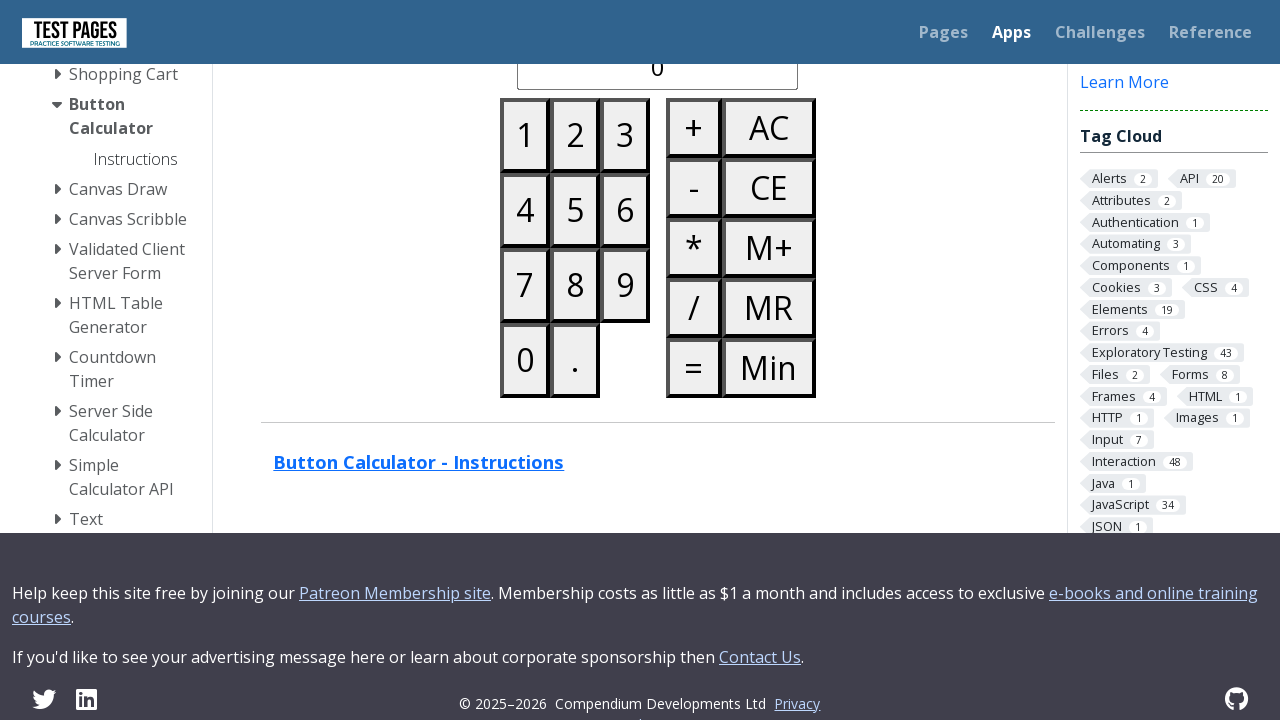

Retrieved calculated result from display
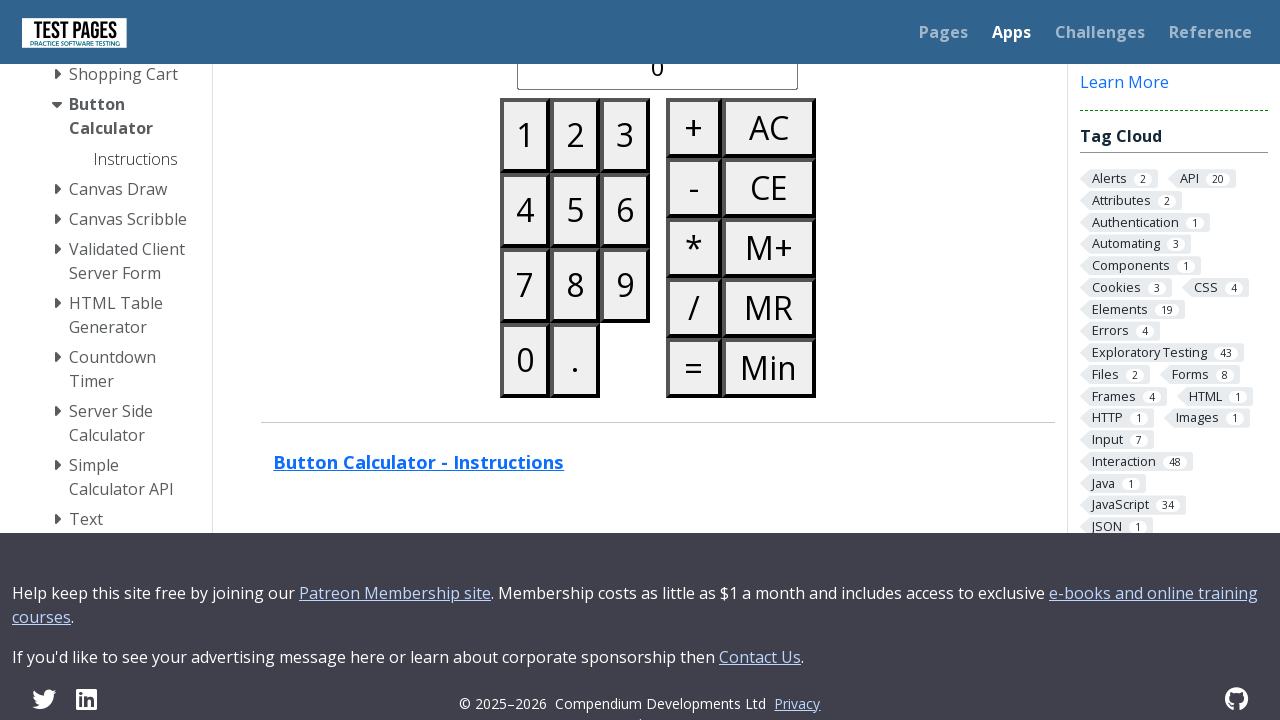

Verified result equals 0 (4 * 0 = 0)
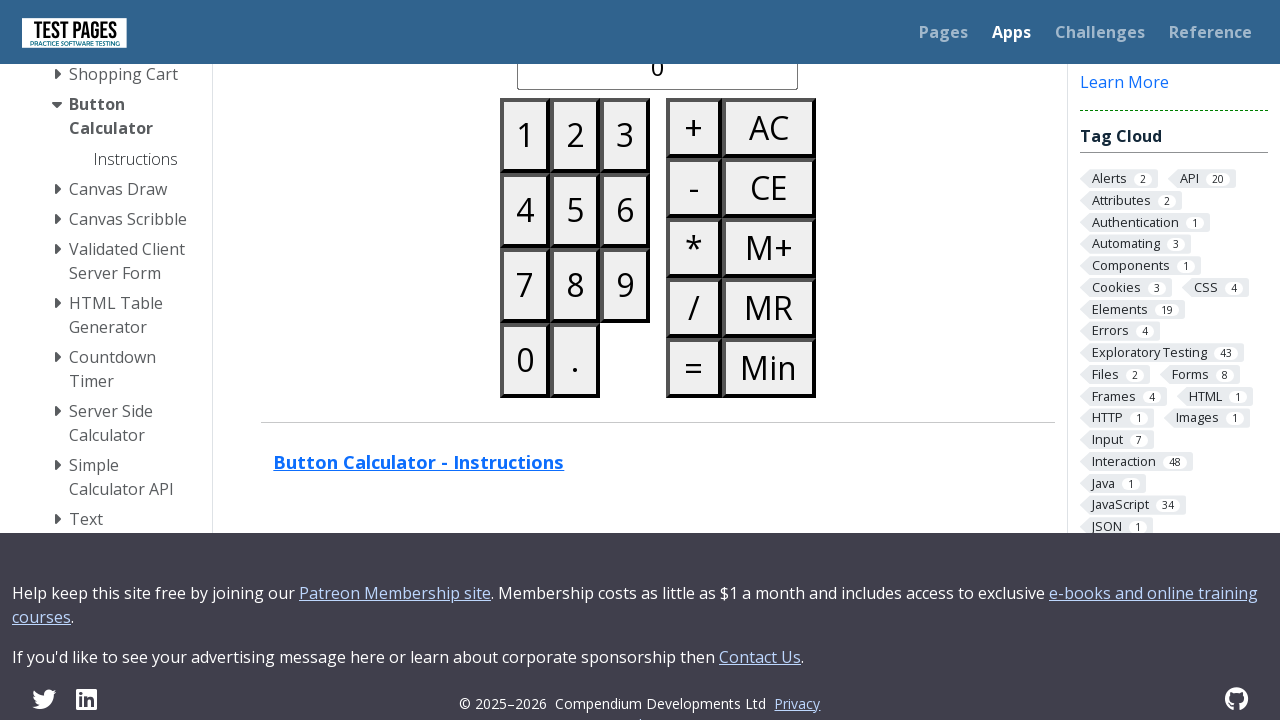

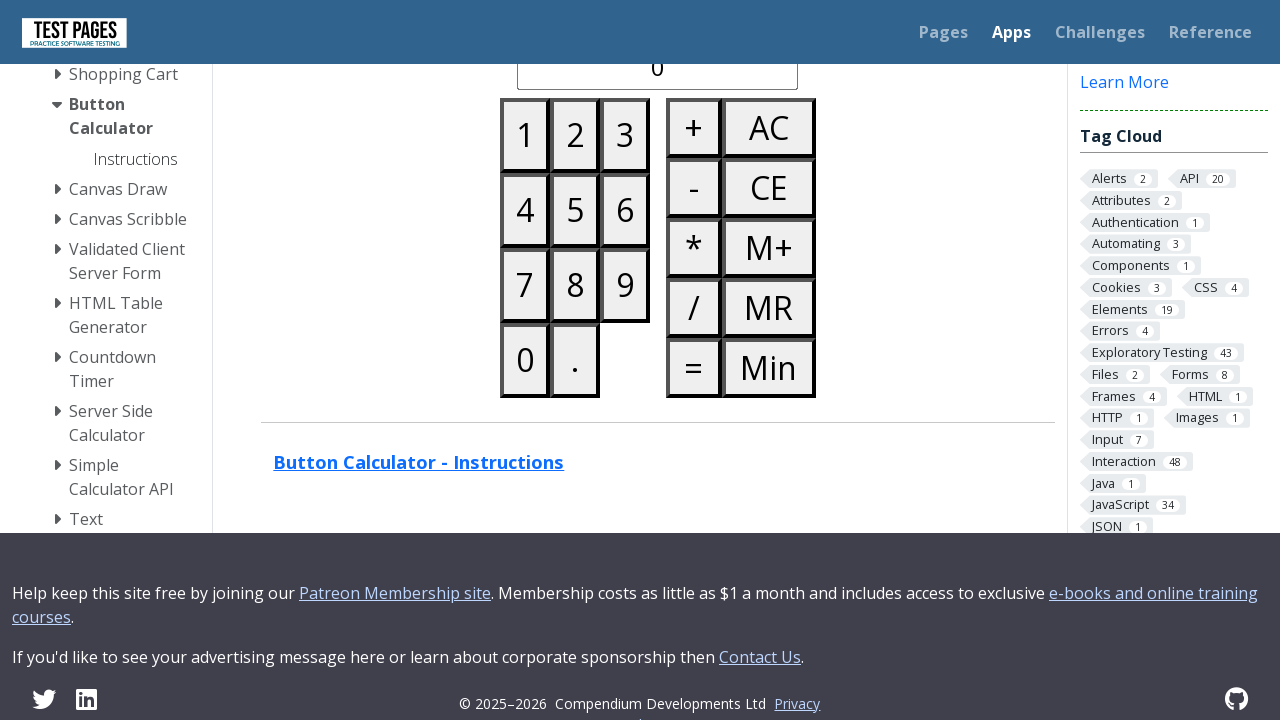